Solves a math problem by reading a value from the page, calculating the result, and submitting the answer along with checkbox and radio button selections

Starting URL: https://suninjuly.github.io/math.html

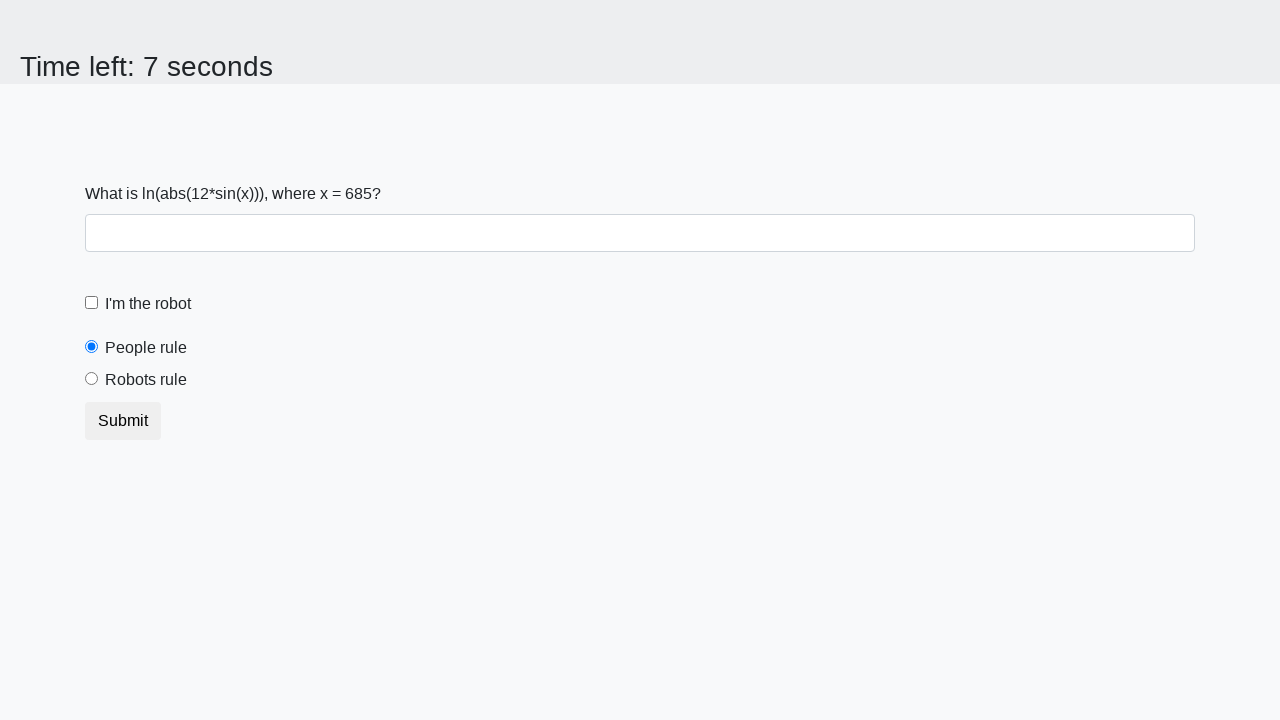

Located the x value element on the page
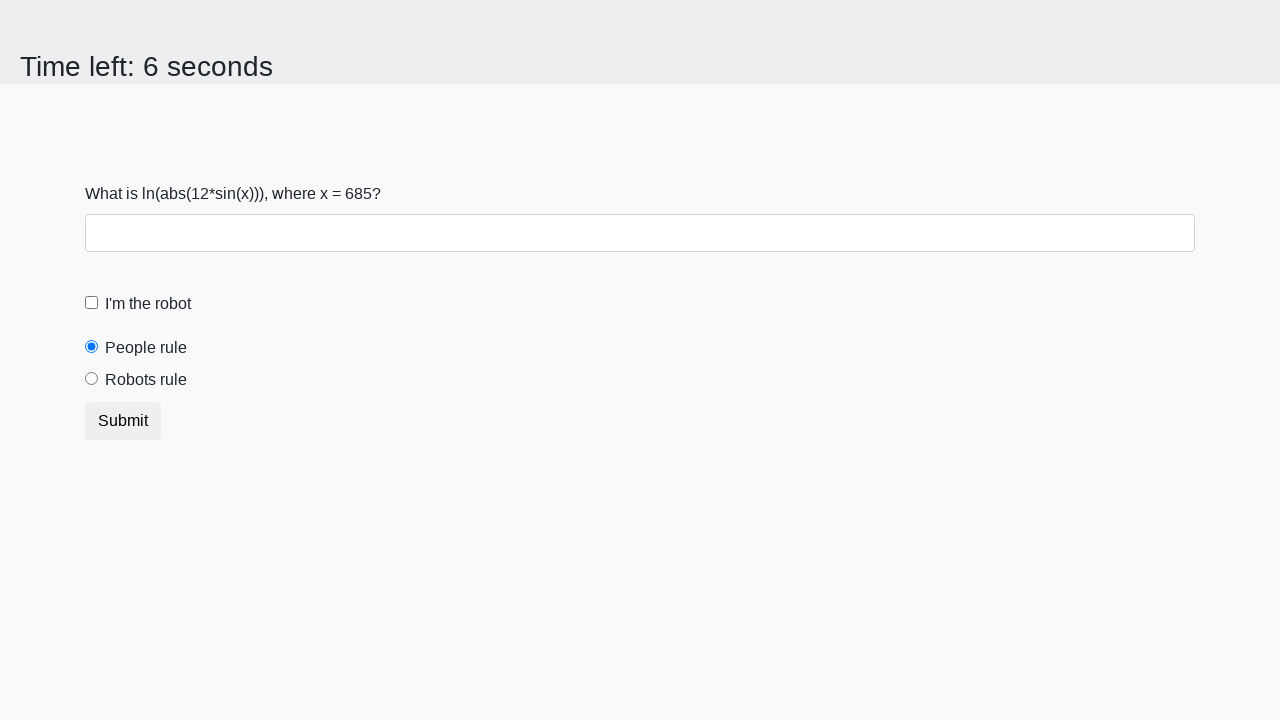

Extracted x value from page: 685
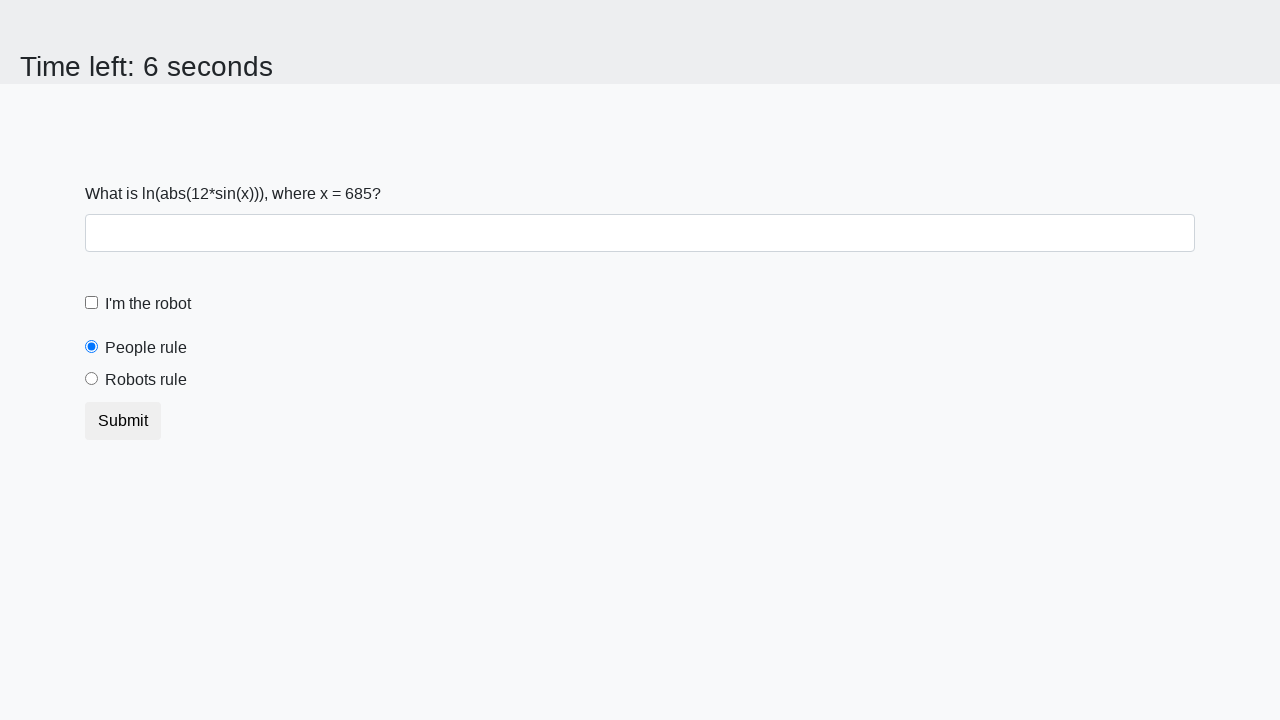

Calculated result y = log(abs(12*sin(685))) = 0.4630659304169404
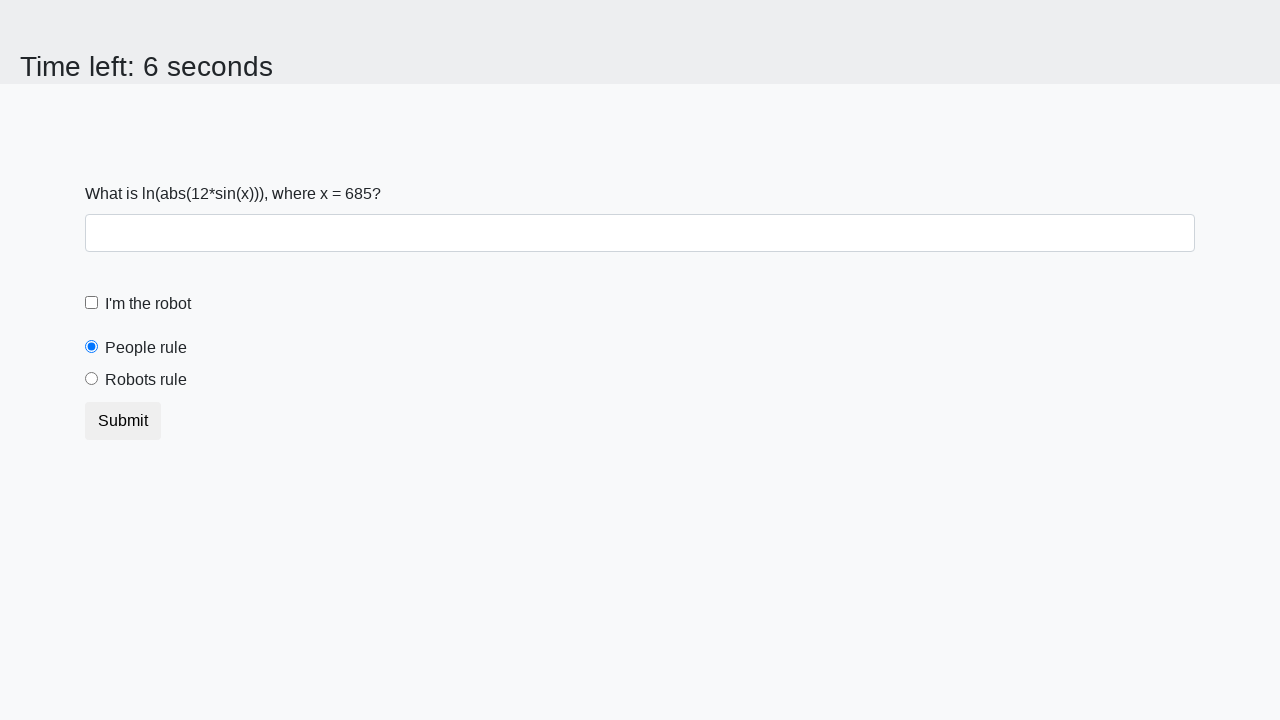

Filled answer field with calculated value: 0.4630659304169404 on #answer
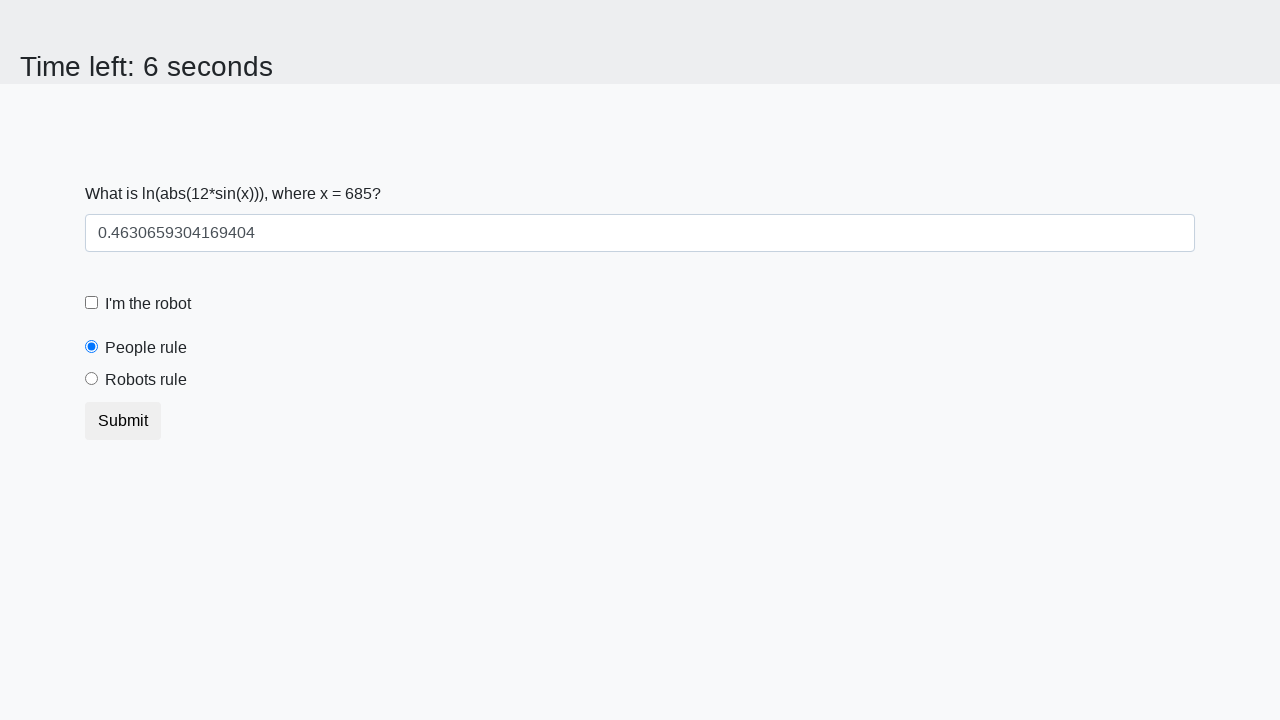

Checked the 'I'm the robot' checkbox at (92, 303) on #robotCheckbox
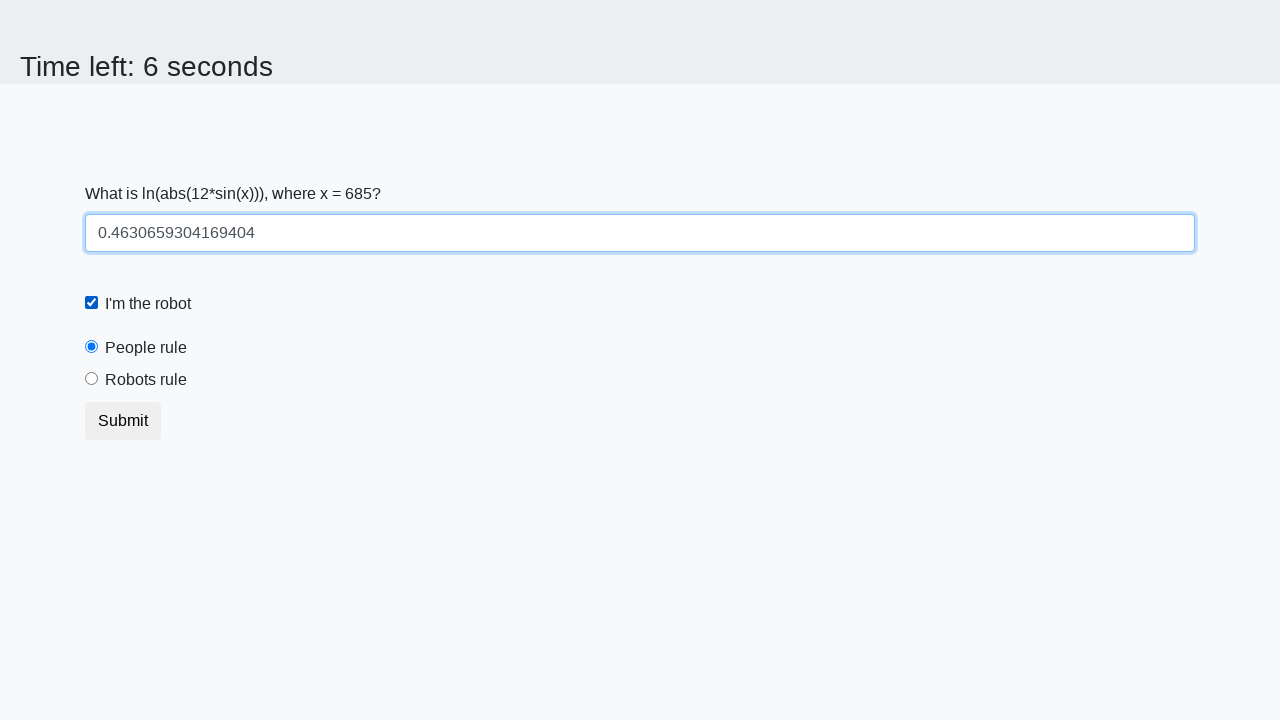

Selected the 'Robots rule!' radio button at (92, 379) on #robotsRule
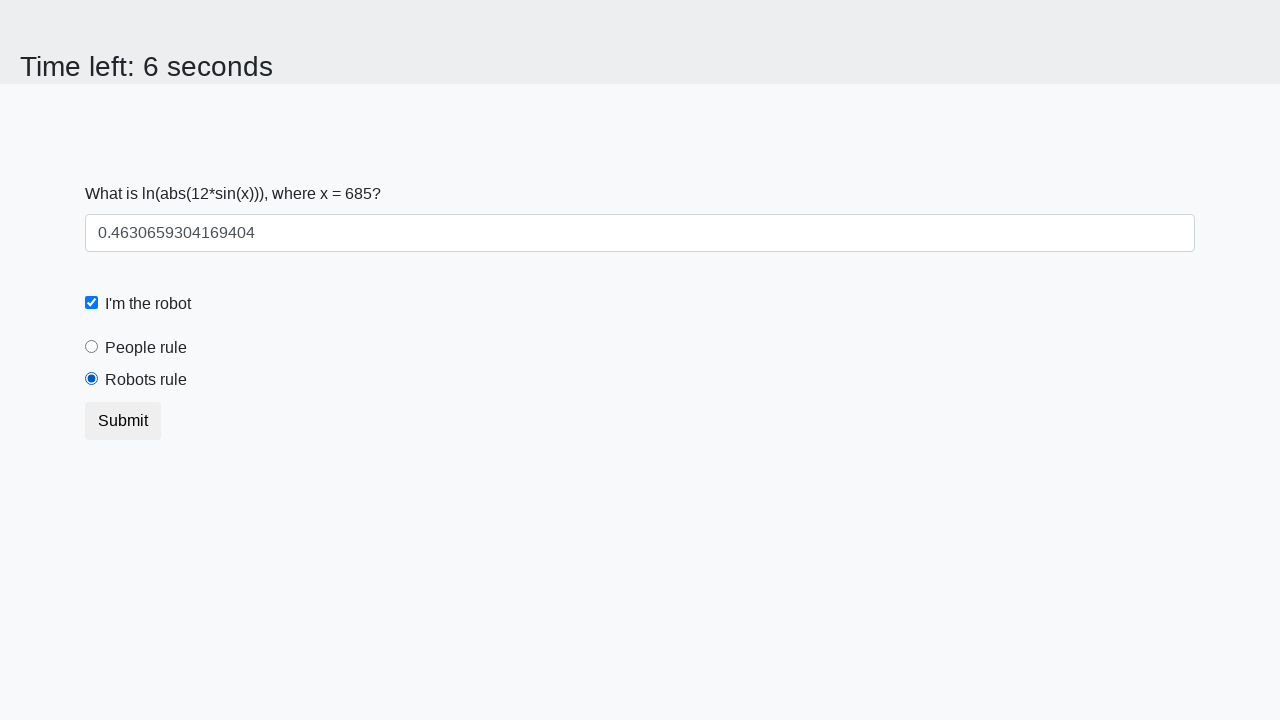

Clicked submit button to submit the form at (123, 421) on button.btn
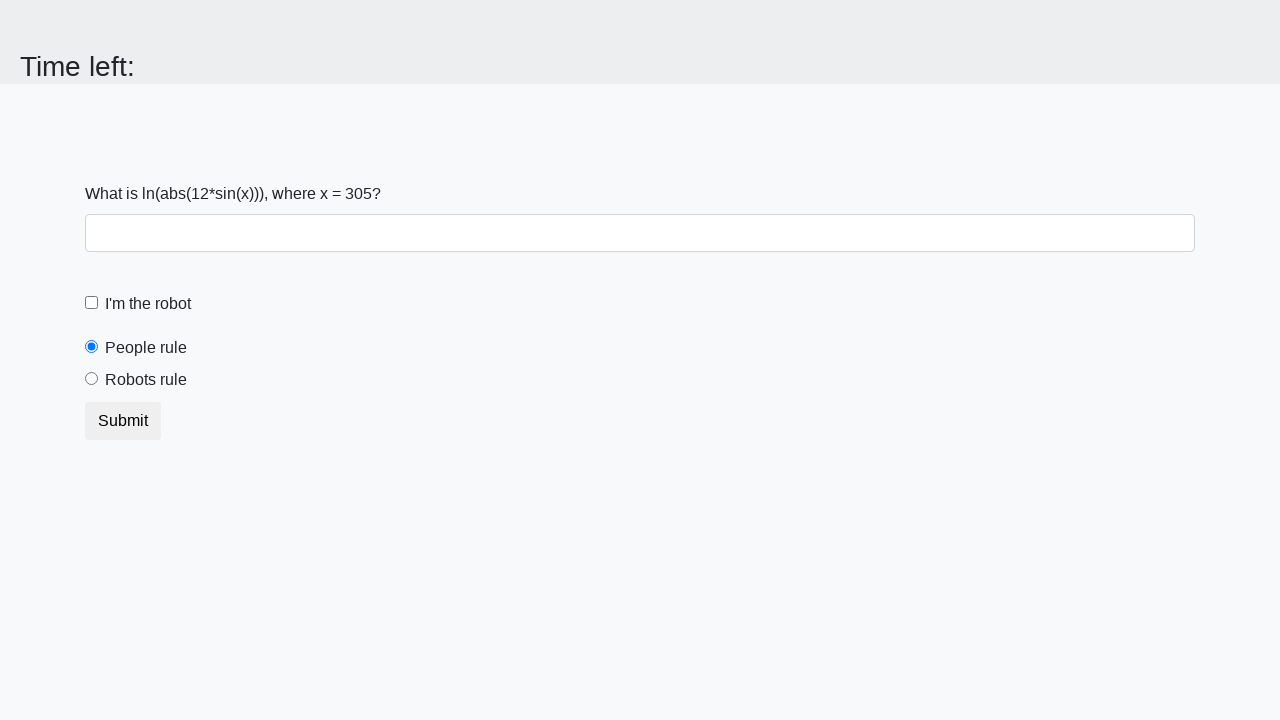

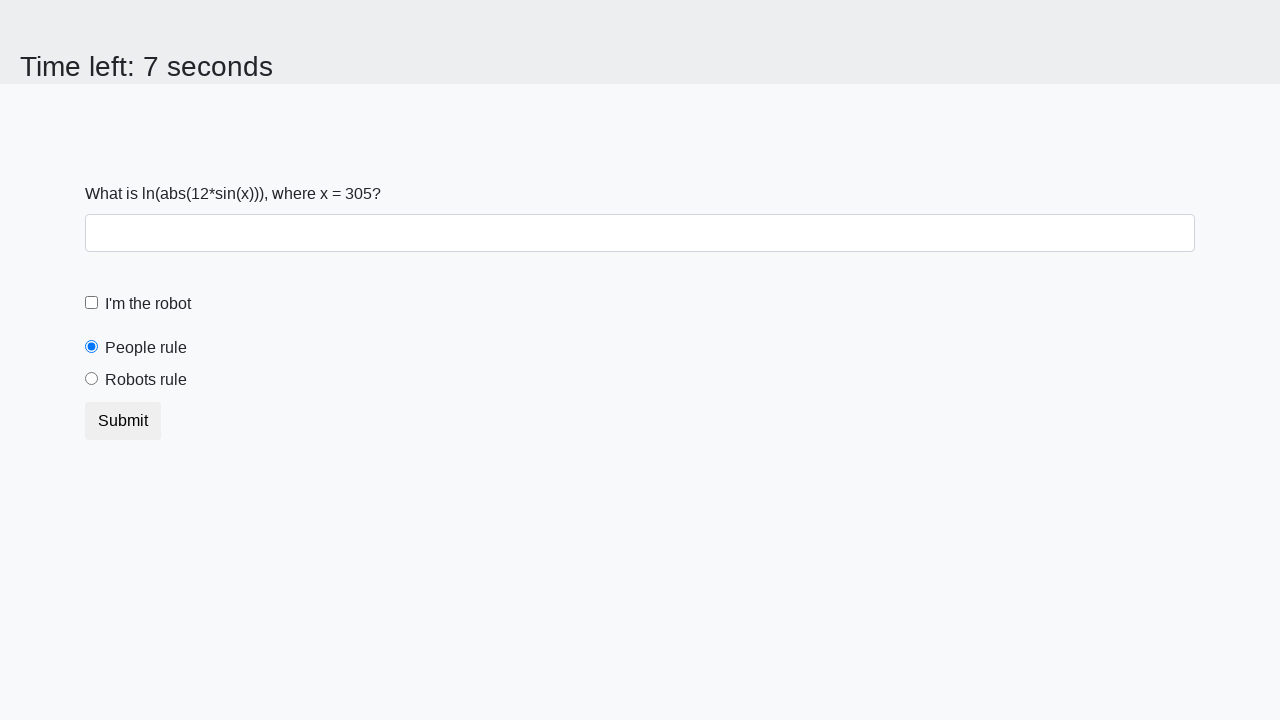